Tests form submission by filling a company name field and submitting the form using the submit button

Starting URL: http://only-testing-blog.blogspot.in/2014/05/form.html

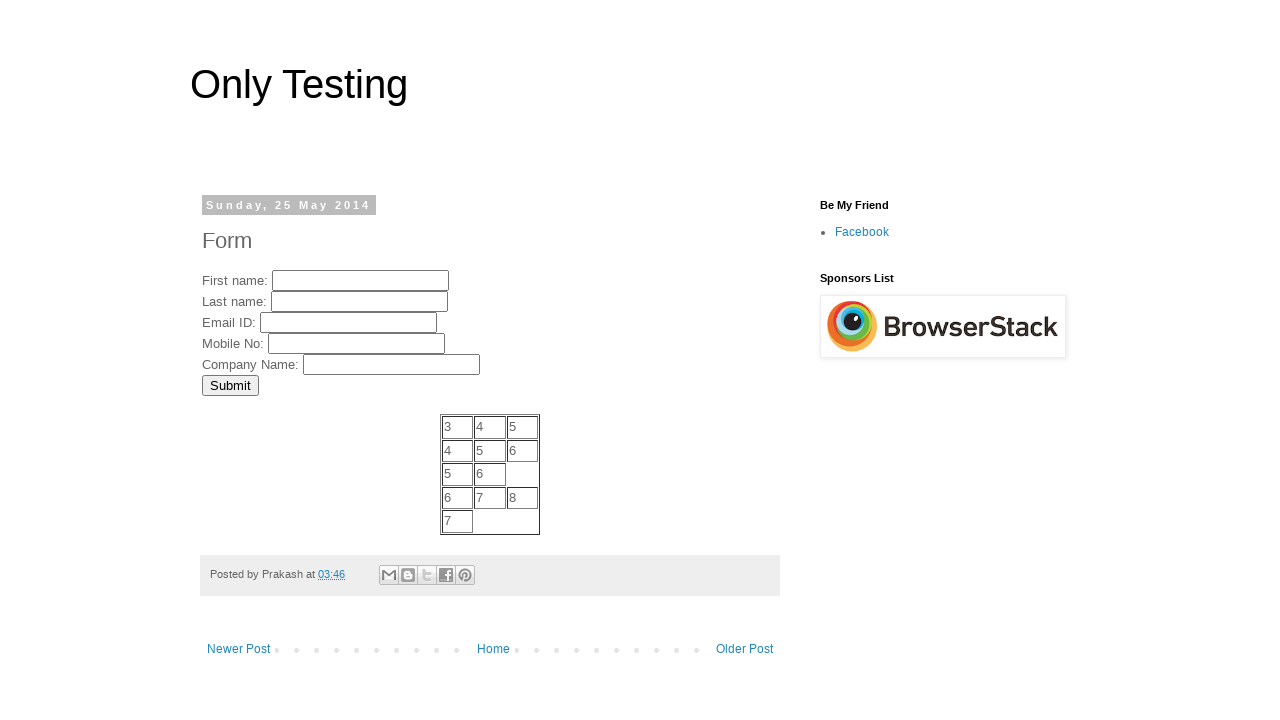

Filled Company field with 'My Company Name' on //input[@name='Company']
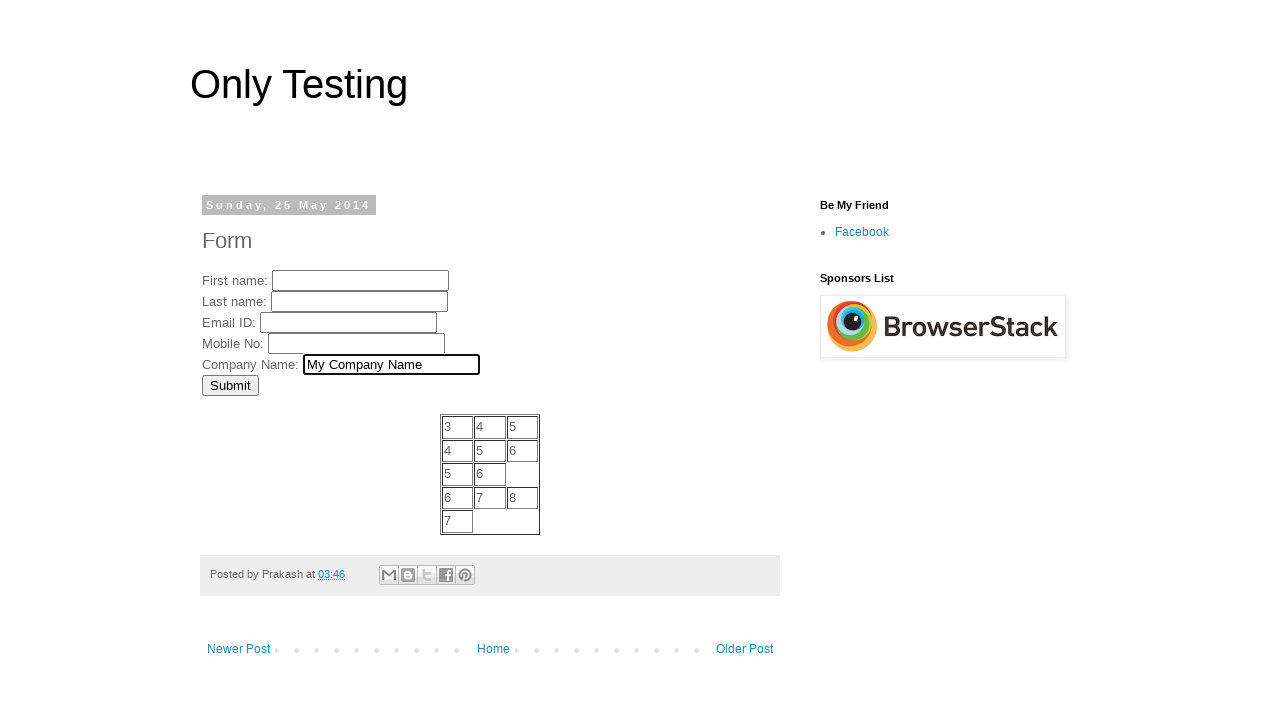

Clicked Submit button to submit the form at (230, 385) on xpath=//input[@value='Submit']
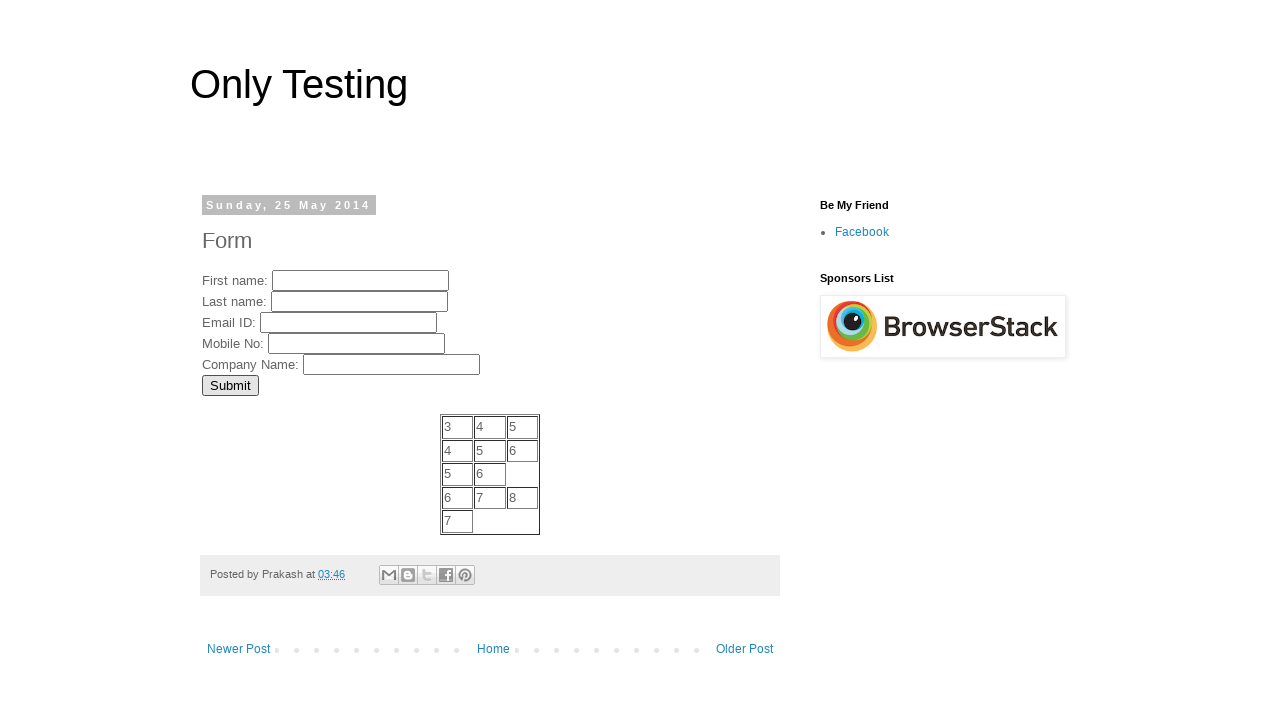

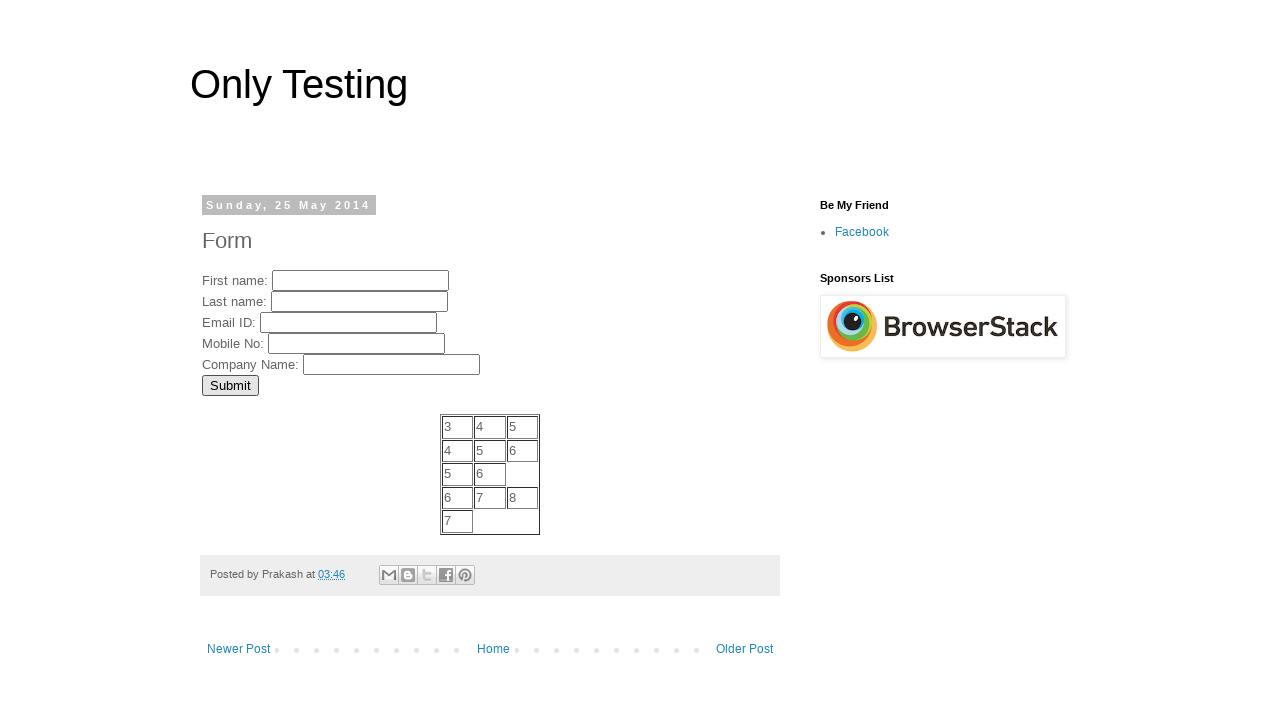